Tests different CSS selector methods to locate and click the home button, navigating back and forth between pages

Starting URL: https://practice.cydeo.com/forgot_password

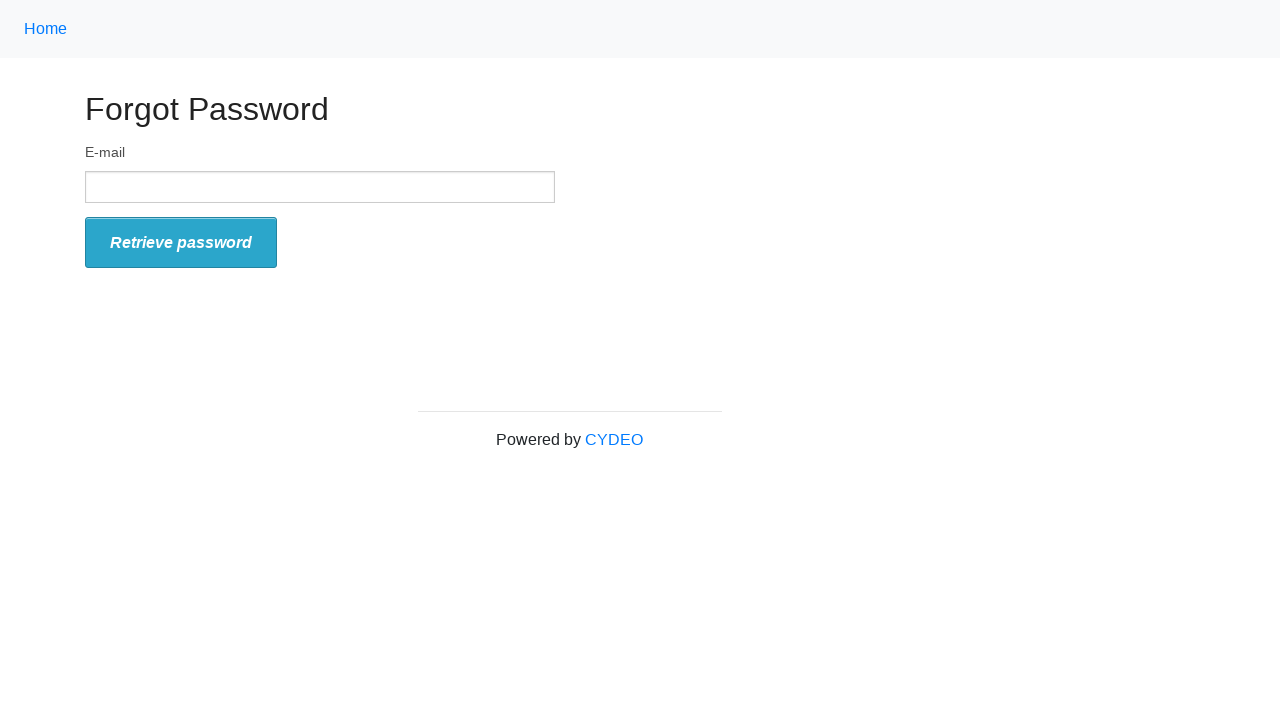

Clicked home button using class attribute selector at (46, 29) on a[class='nav-link']
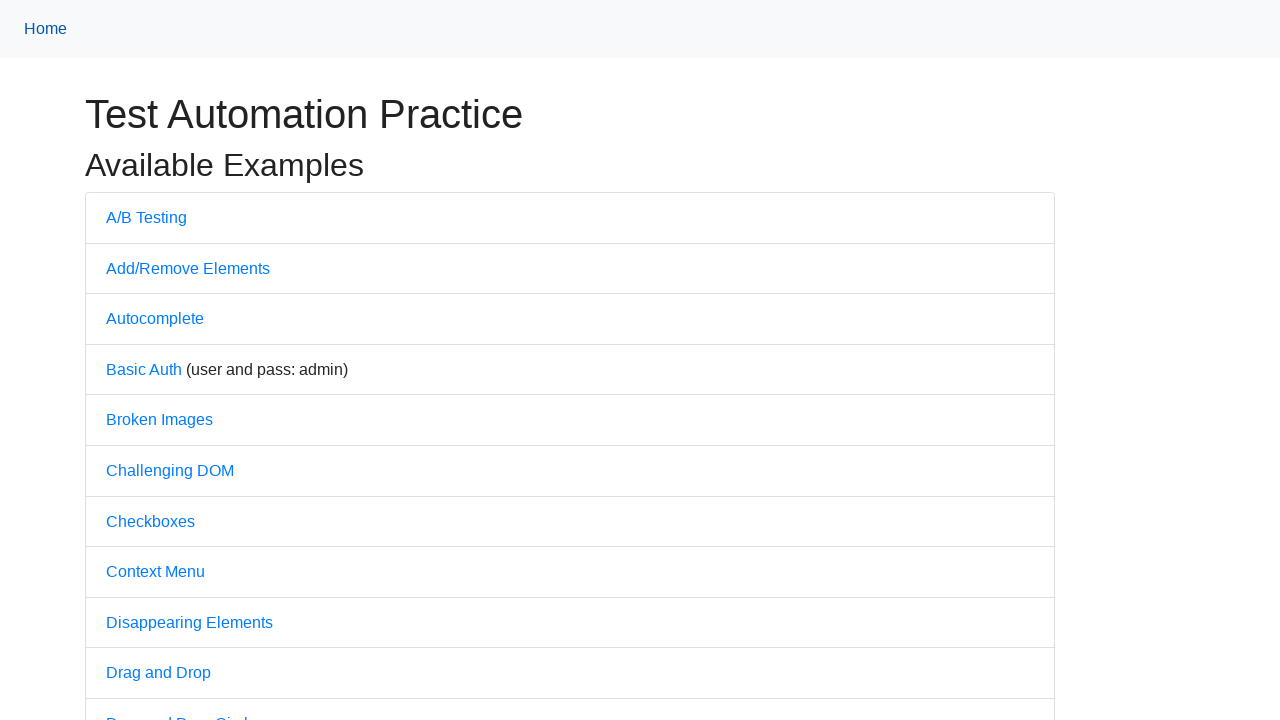

Navigated back to forgot password page
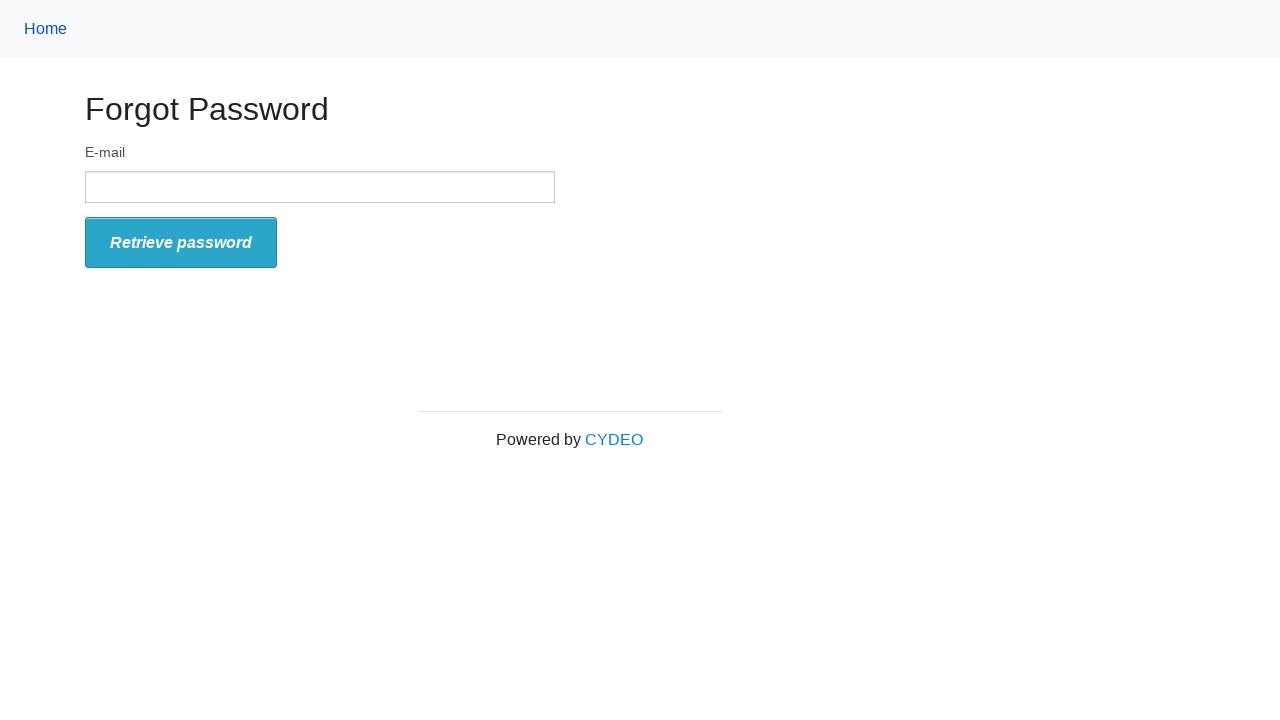

Clicked home button using href attribute selector at (46, 29) on a[href='/']
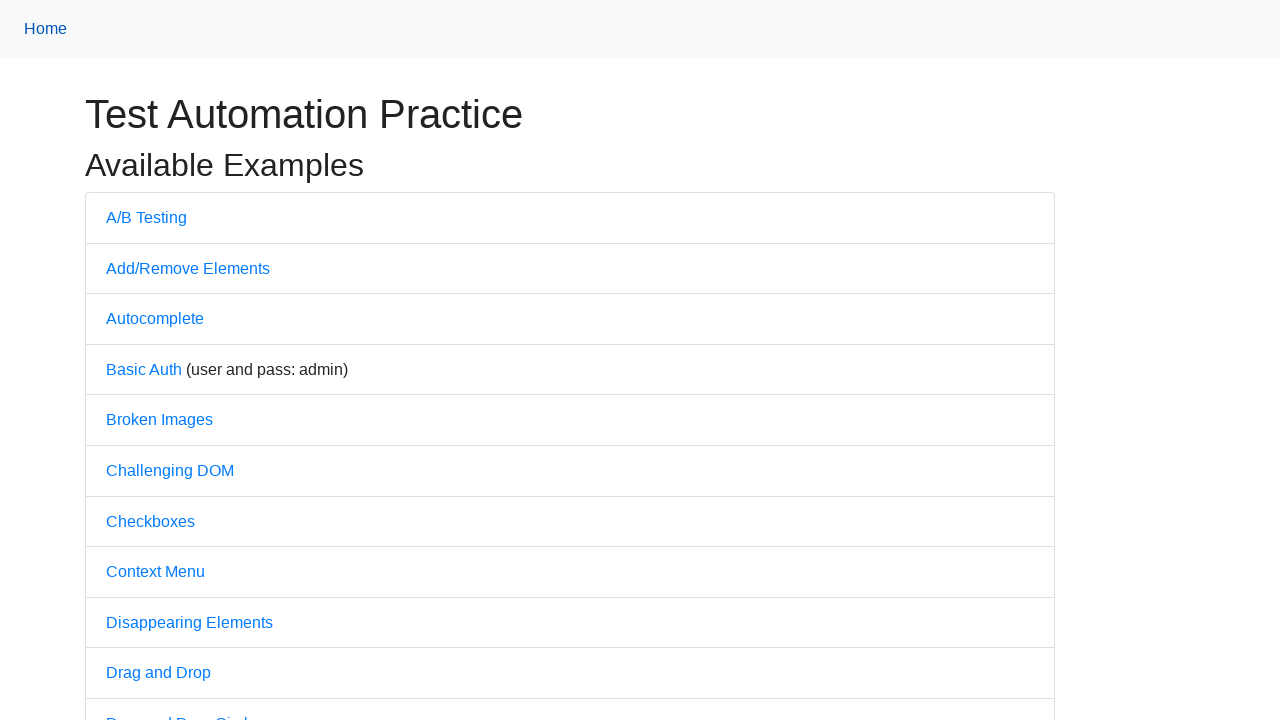

Navigated back again
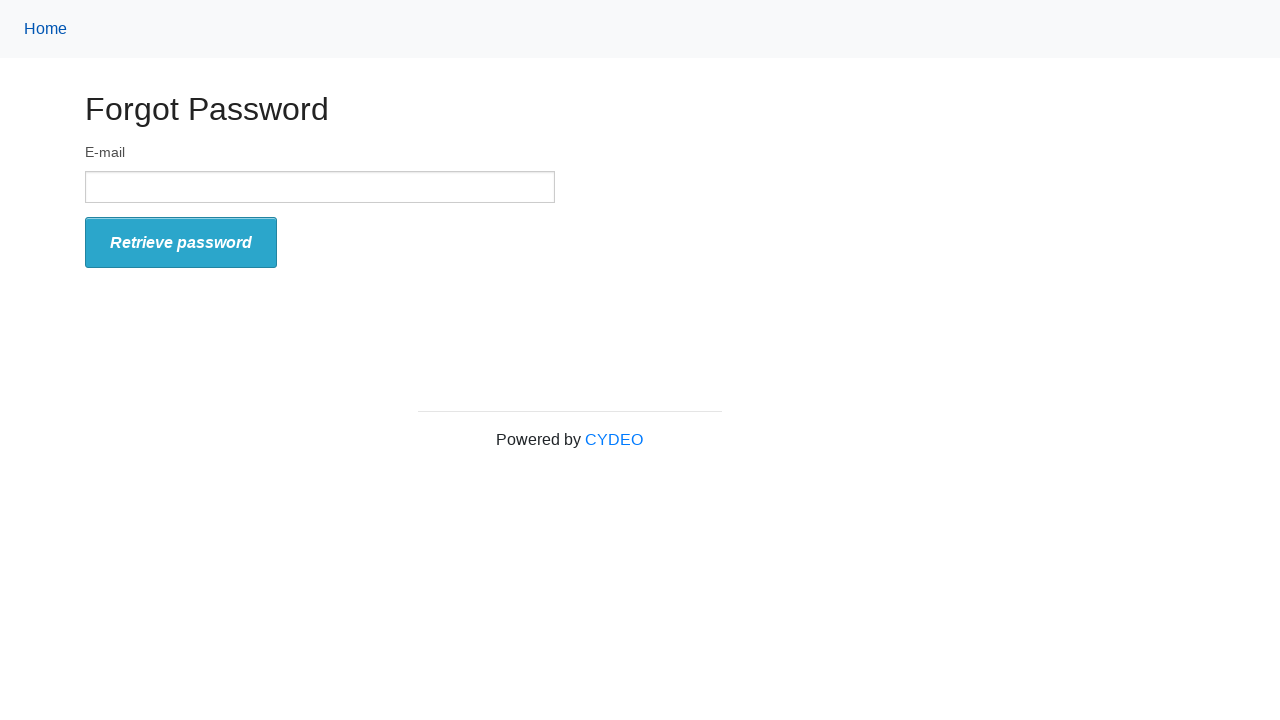

Clicked home button using class selector shorthand at (46, 29) on a.nav-link
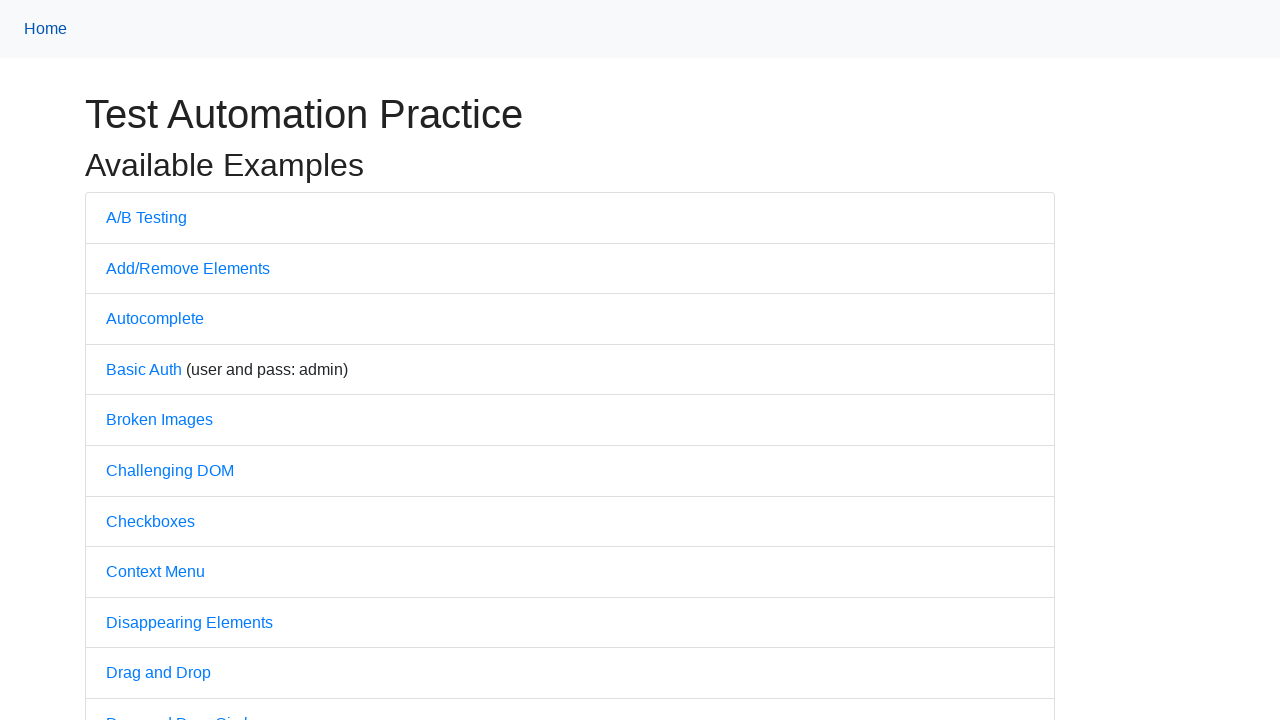

Navigated back again
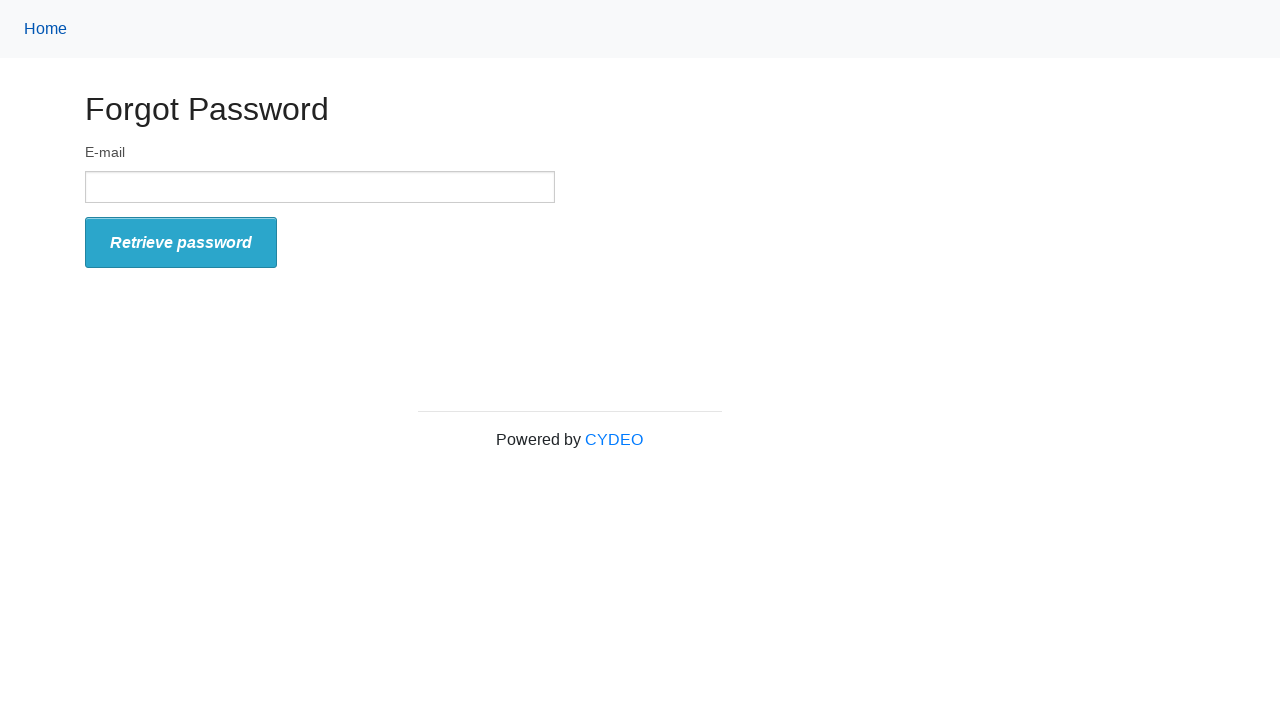

Clicked home button using descendant selector at (46, 29) on li>a
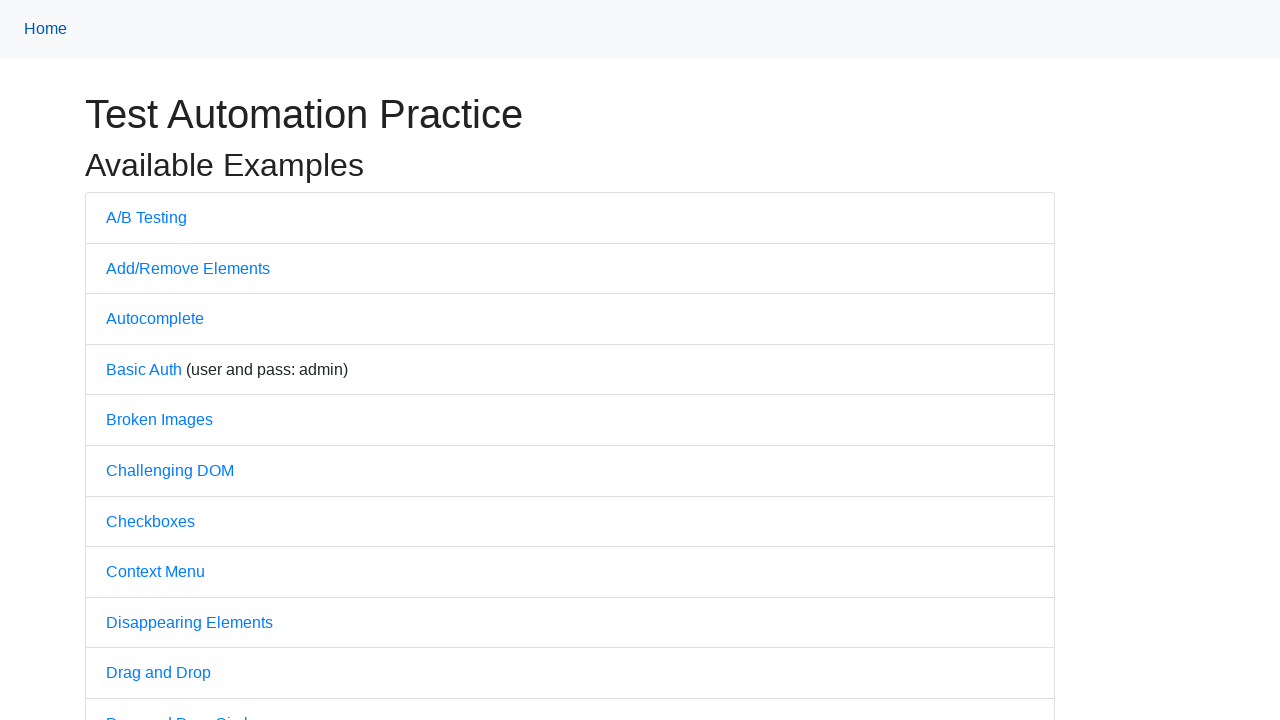

Navigated back to original forgot password page
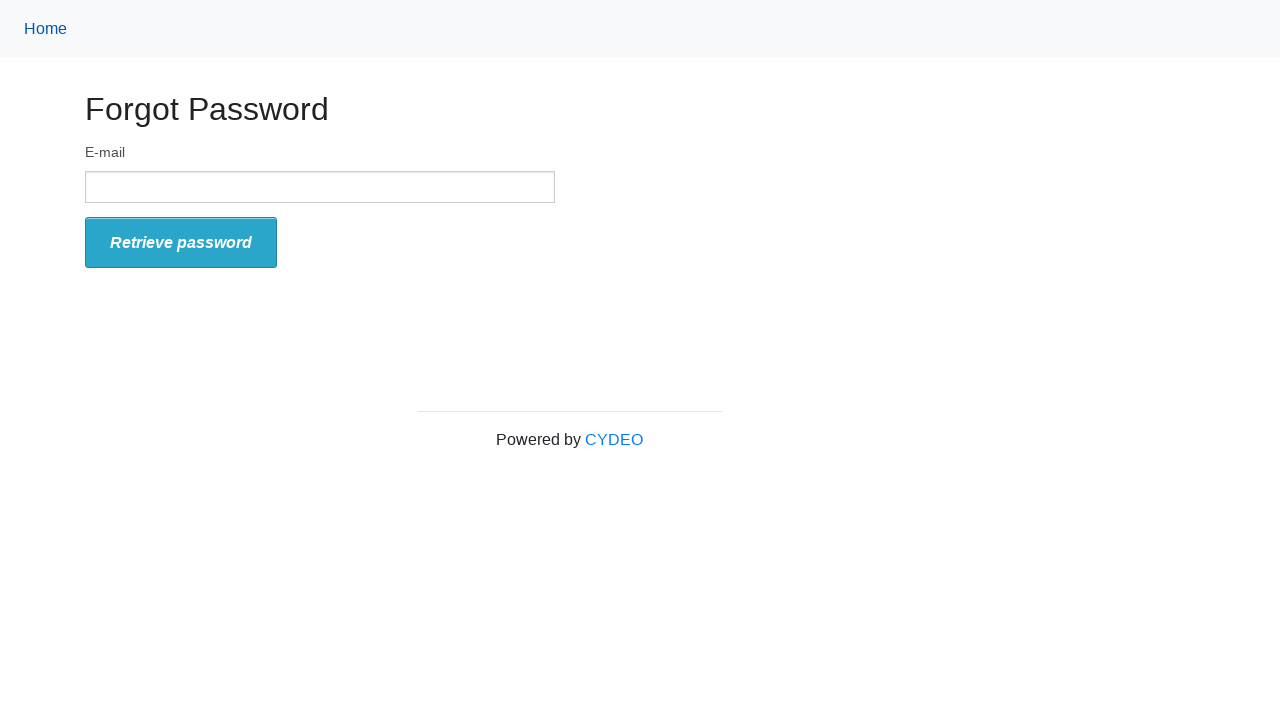

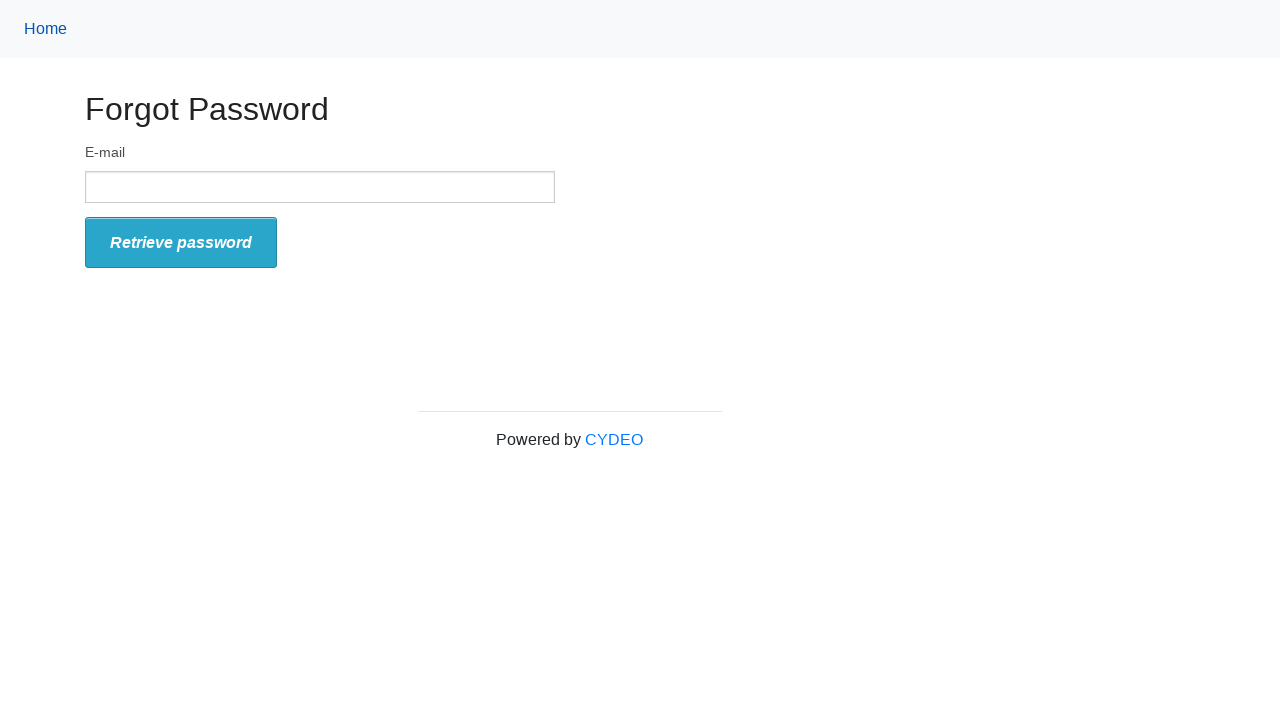